Tests clicking a button that triggers a JavaScript alert and verifies the alert appears with the expected text

Starting URL: https://demoqa.com/alerts

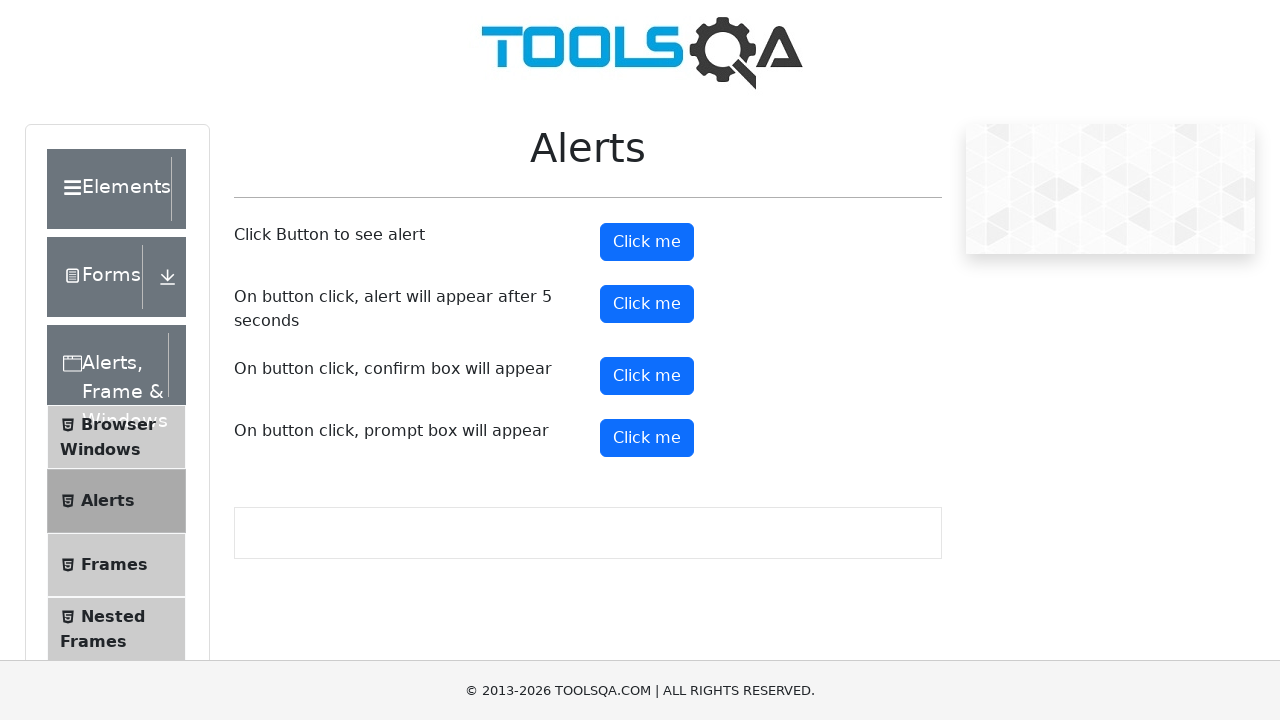

Clicked the instant alert button at (647, 242) on #alertButton
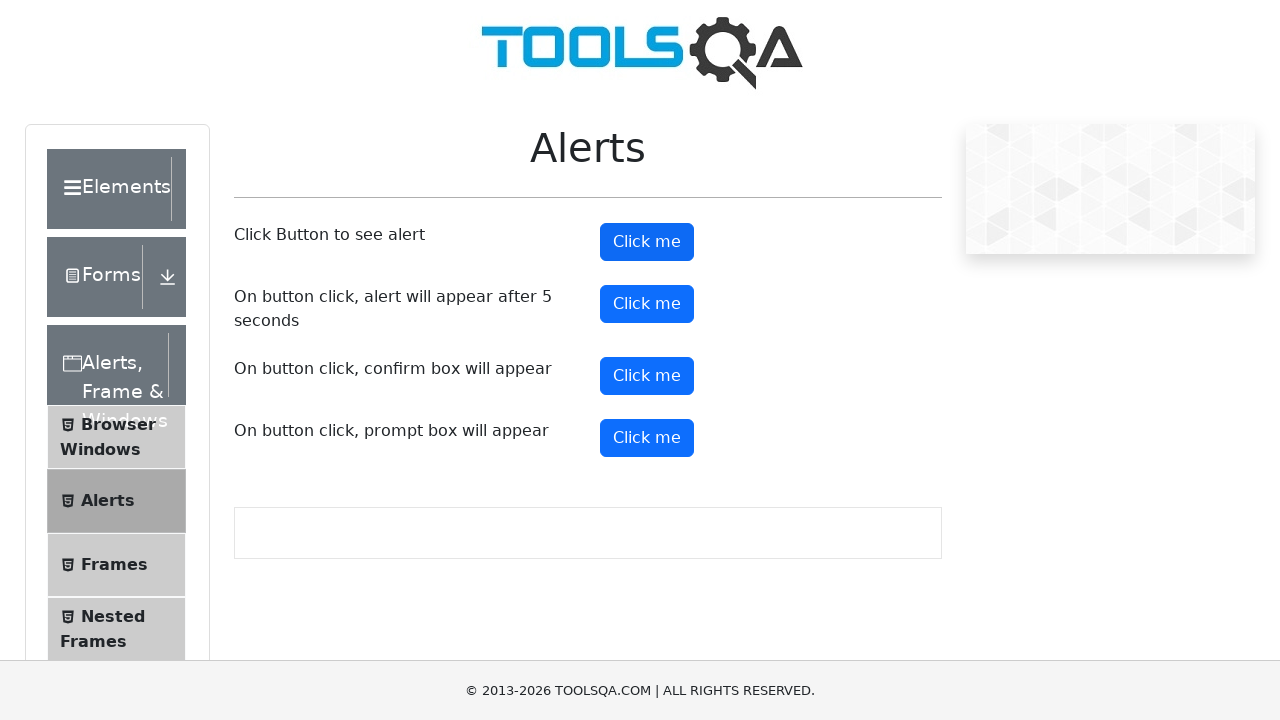

Set up dialog handler to accept alerts
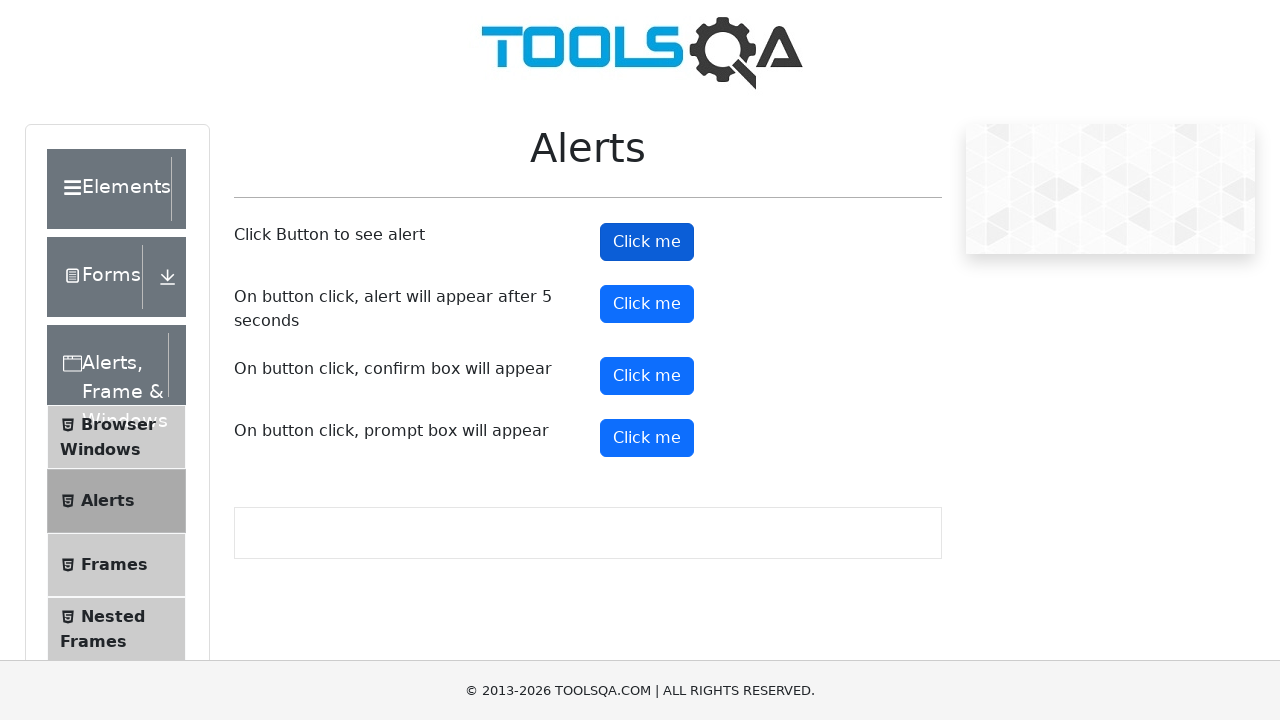

Registered custom dialog handler to verify alert text
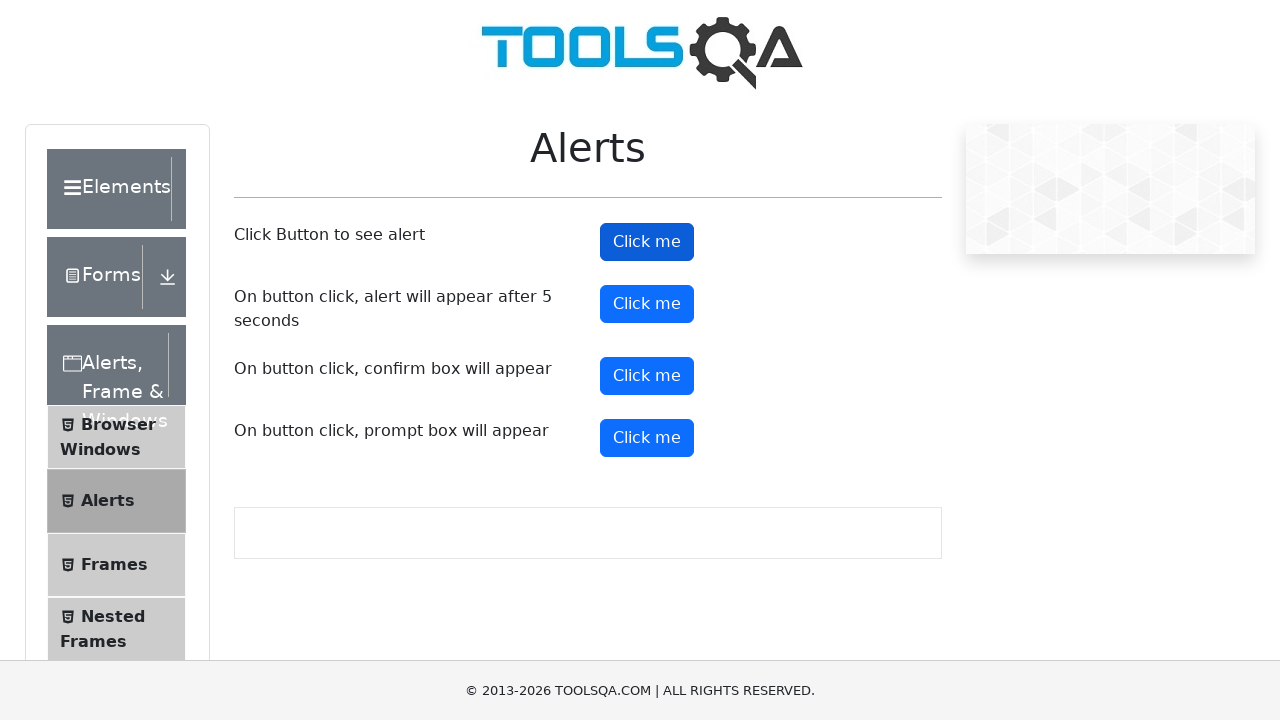

Clicked alert button to trigger JavaScript alert at (647, 242) on #alertButton
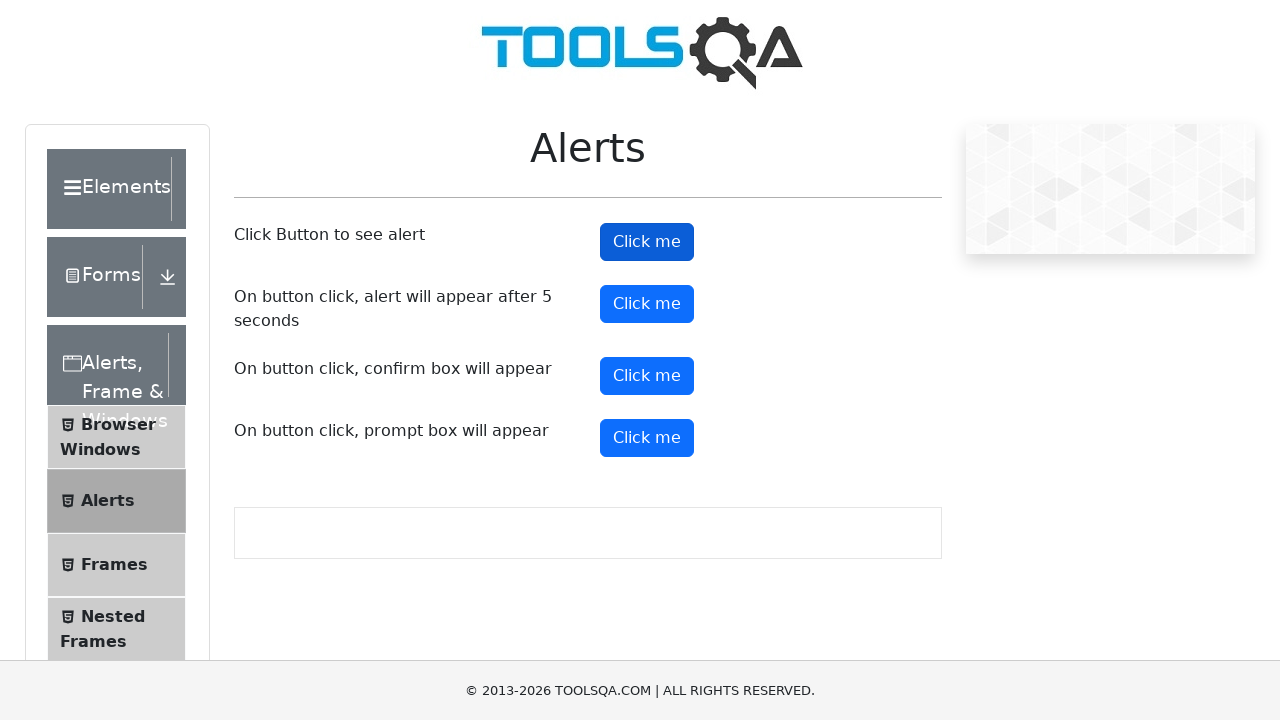

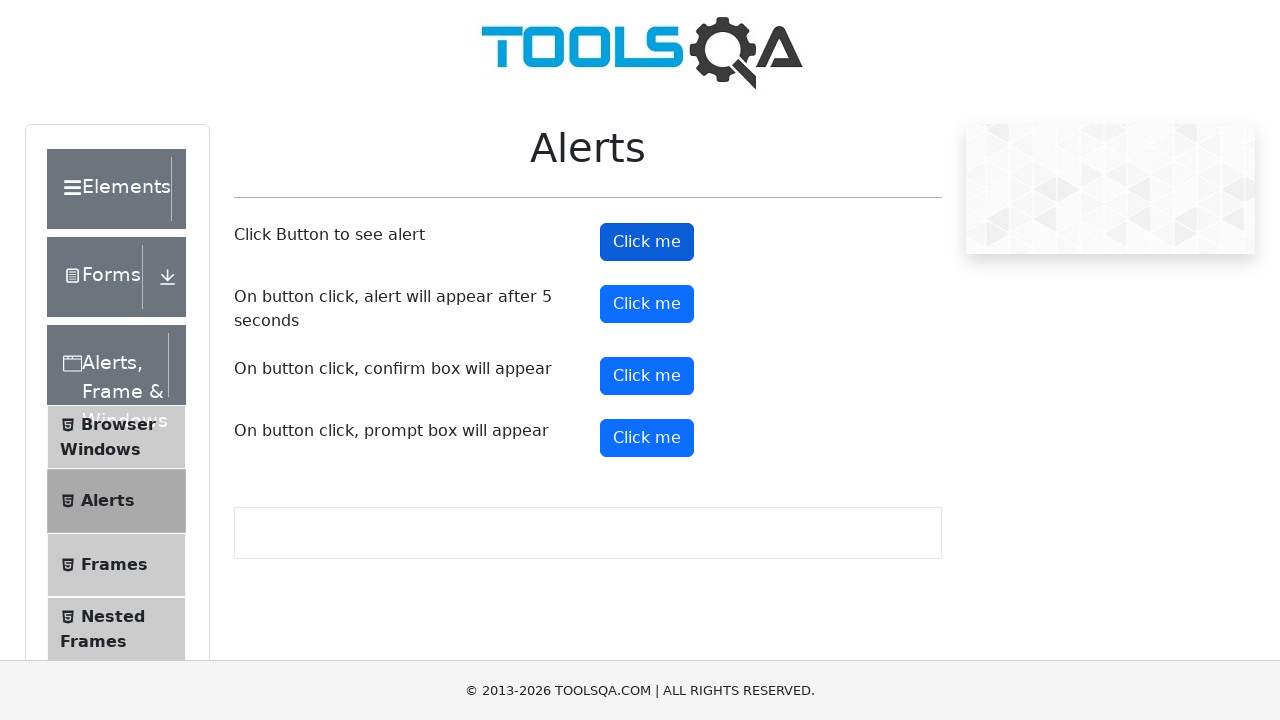